Tests navigation by hovering over the "Manual" menu item to reveal a dropdown, then clicking on "What is Manual Testing?" link

Starting URL: https://artoftesting.com/

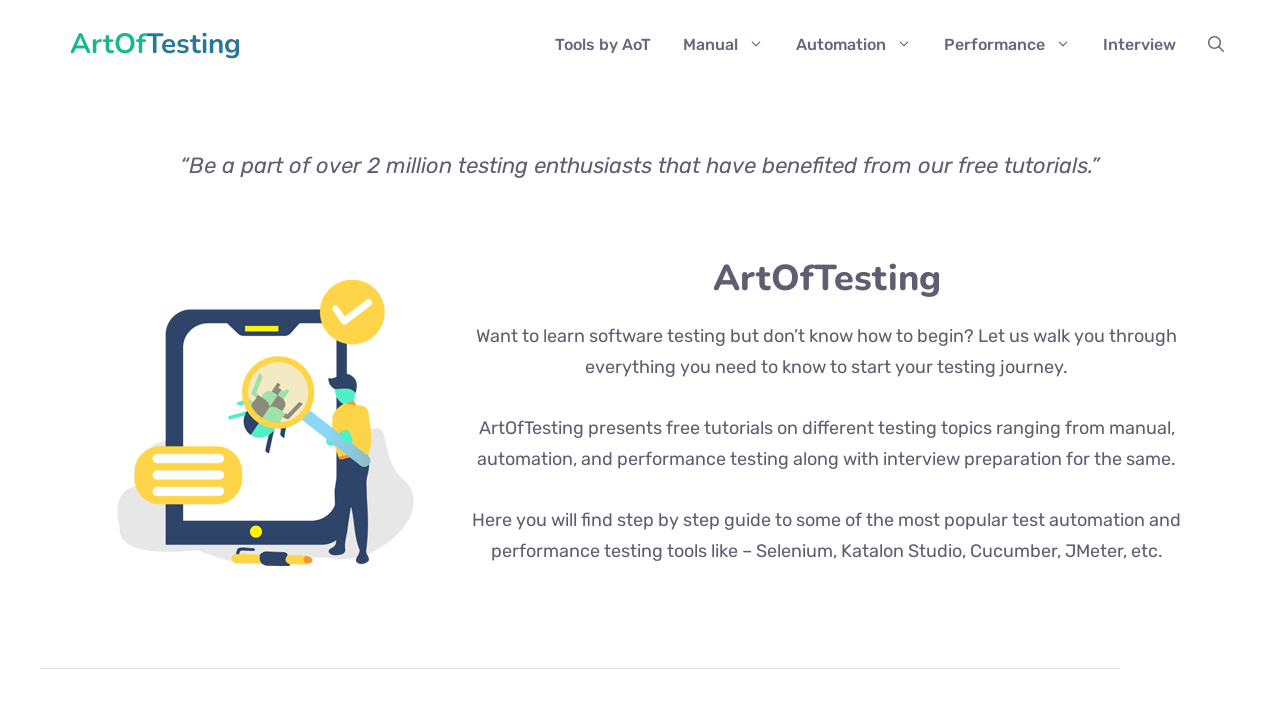

Navigated to https://artoftesting.com/
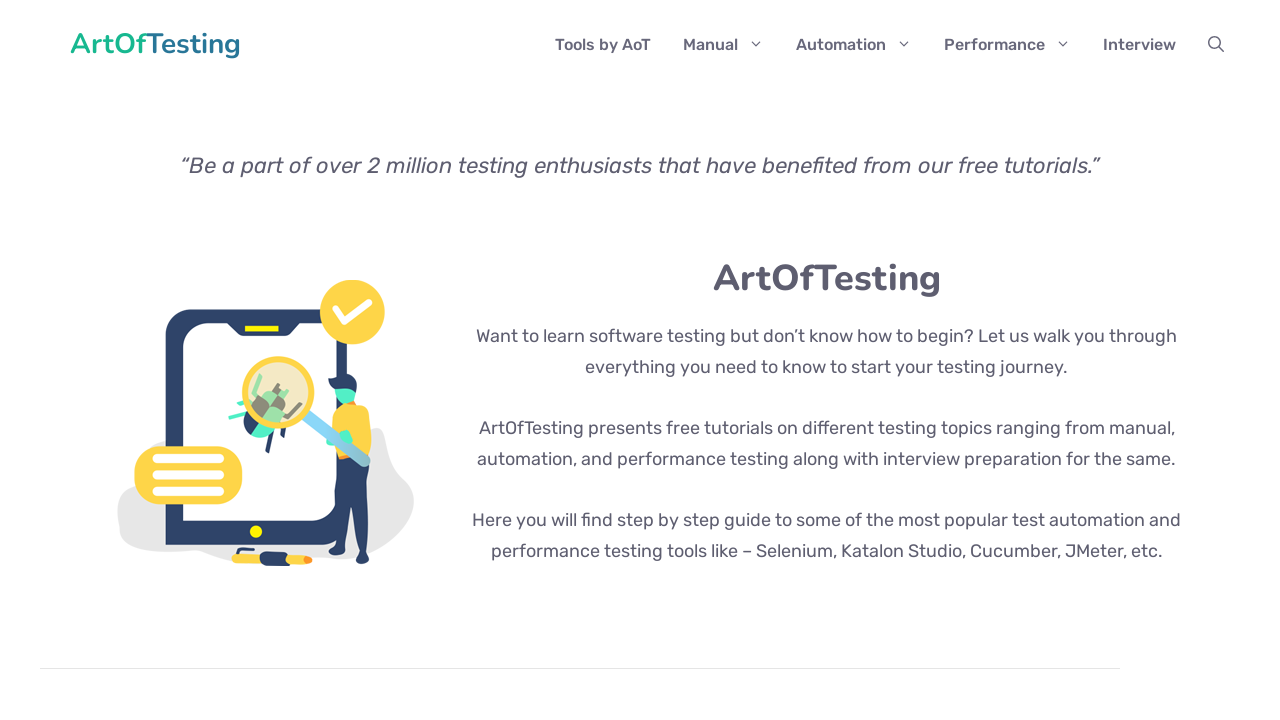

Hovered over 'Manual' menu item to reveal dropdown at (724, 45) on xpath=//a[text()='Manual']
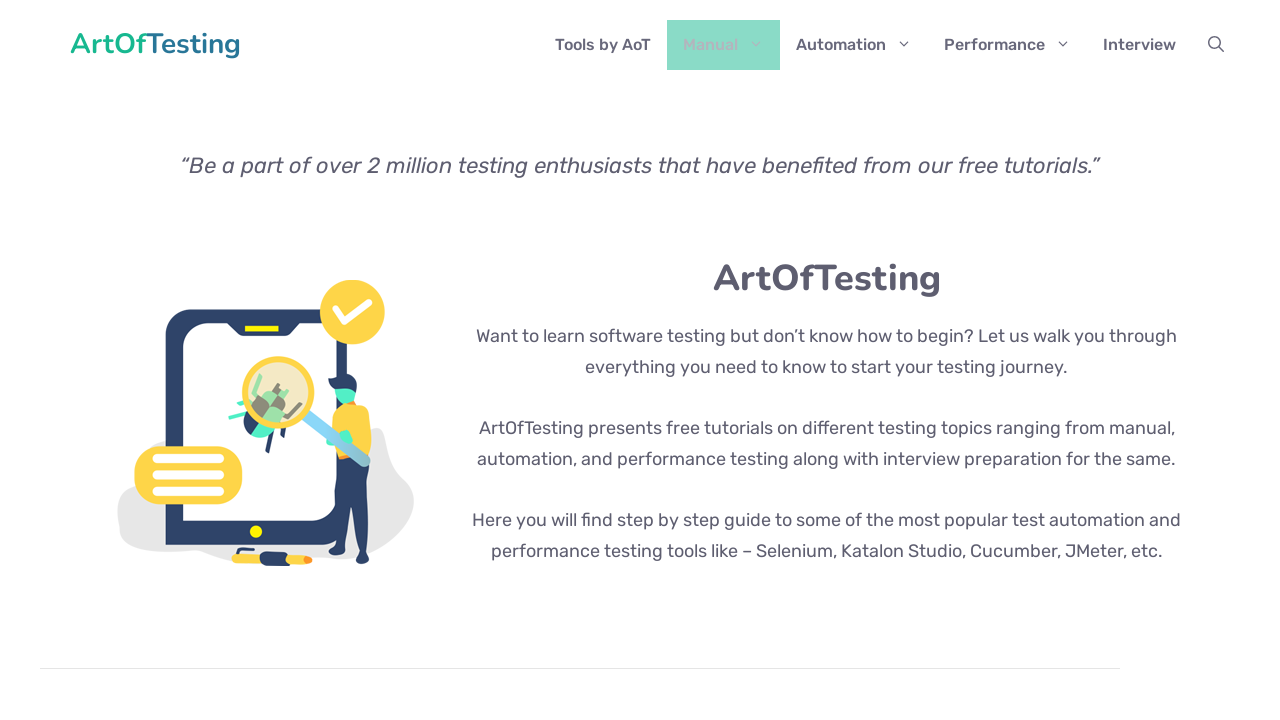

Clicked on 'What is Manual Testing?' link at (767, 94) on xpath=//a[text()='What is Manual Testing?']
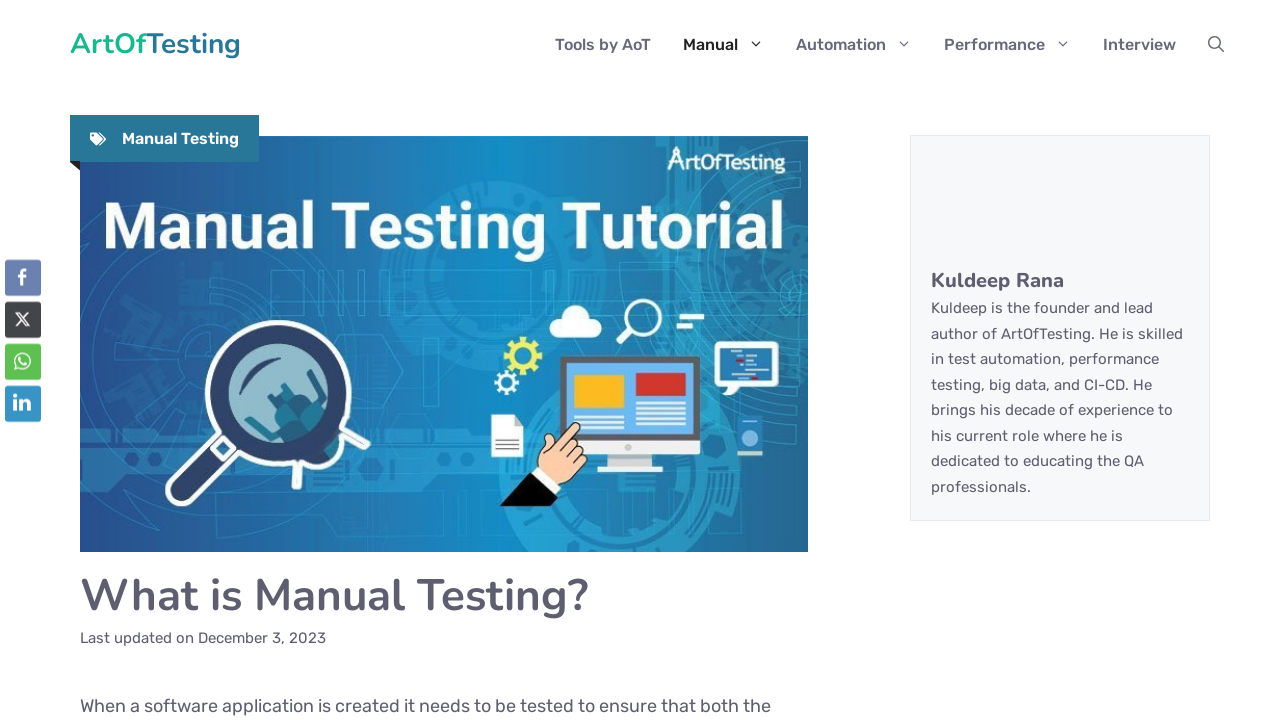

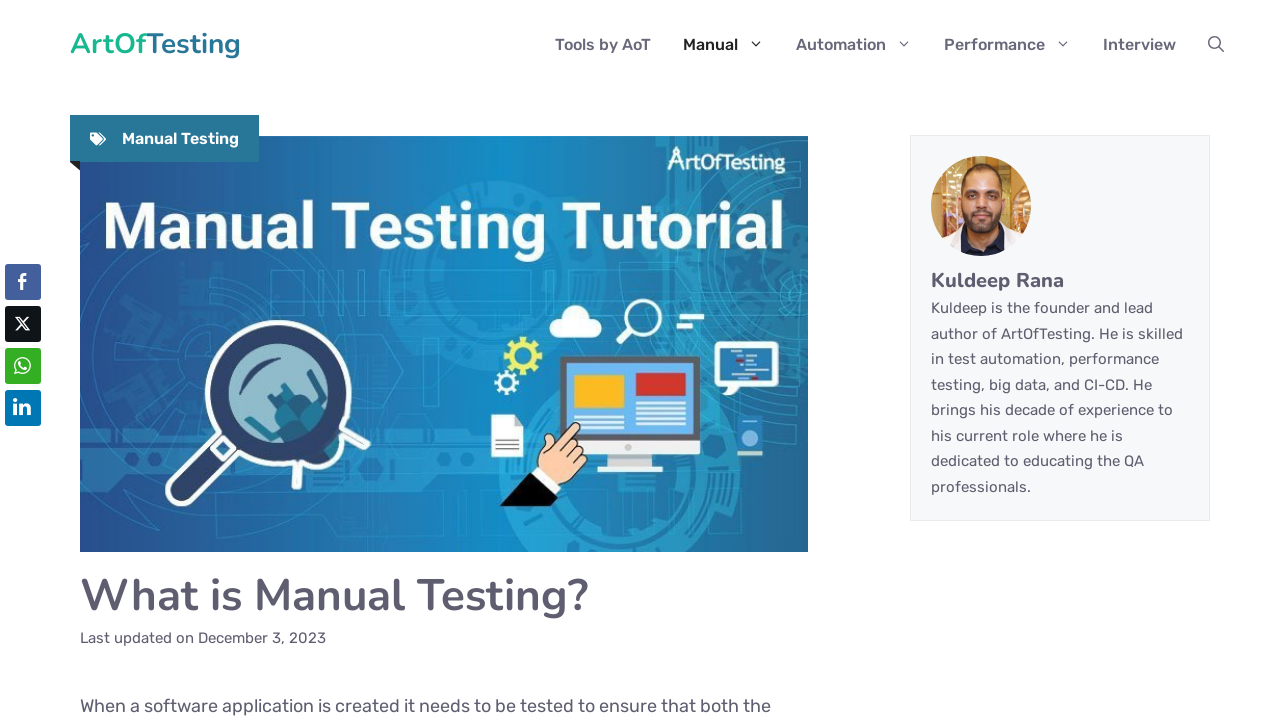